Demonstrates various Playwright interaction capabilities on a Bootstrap theme demo page, including clicking, double-clicking, right-clicking, hovering, filling forms, checking radio buttons and checkboxes, toggling switches, using dropdowns, and keyboard actions.

Starting URL: https://bootswatch.com/default/

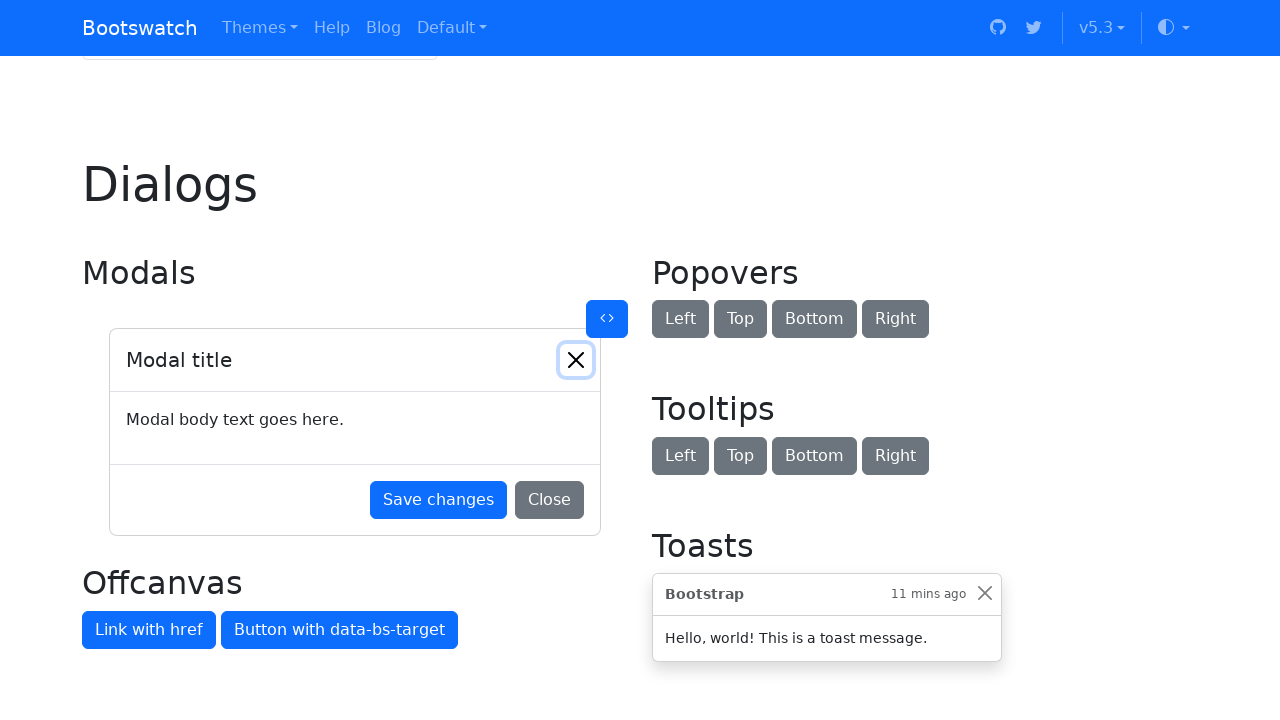

Located Block button element
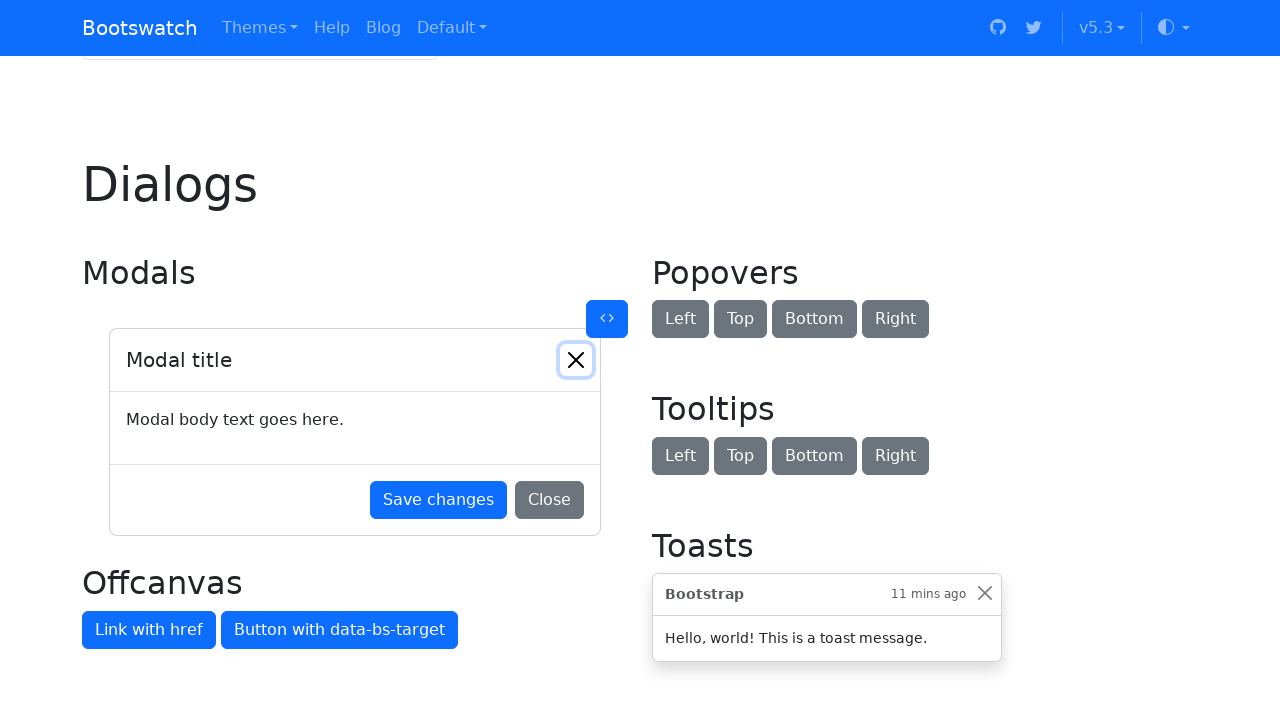

Scrolled Block button into view
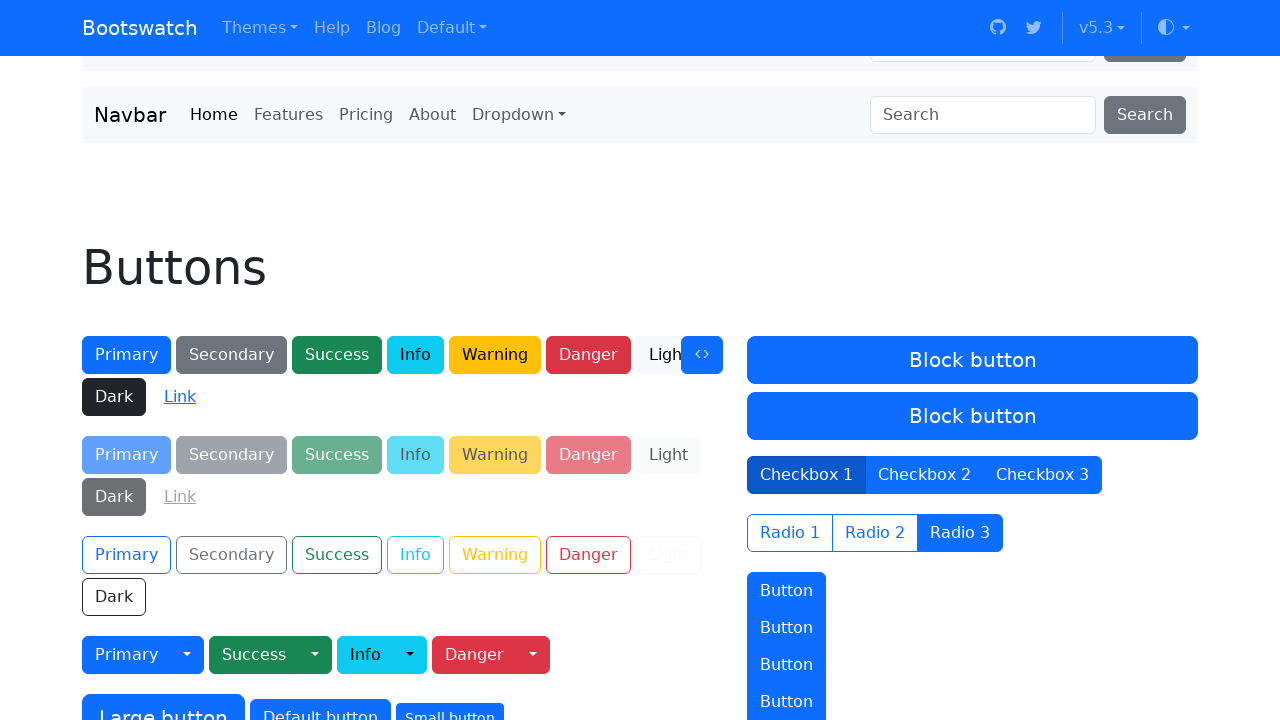

Clicked Block button at (972, 360) on internal:role=button[name="Block button"i] >> nth=0
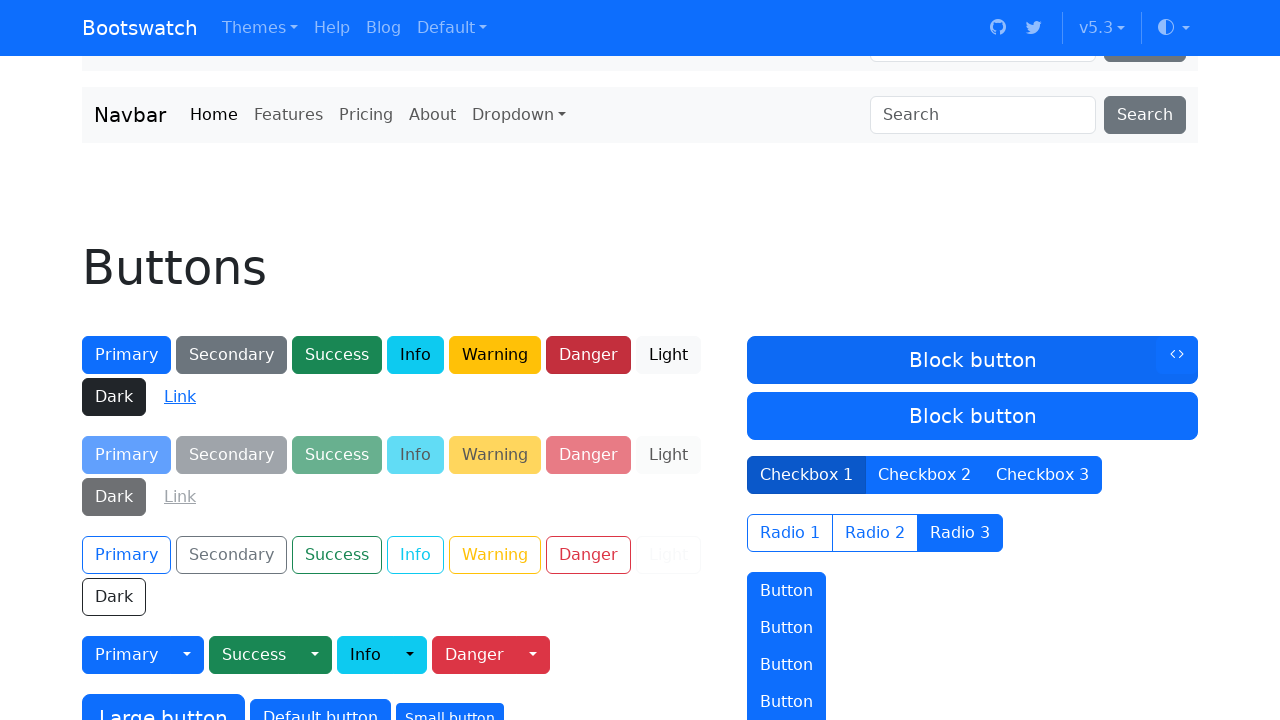

Double-clicked Block button with 1000ms delay at (972, 360) on internal:role=button[name="Block button"i] >> nth=0
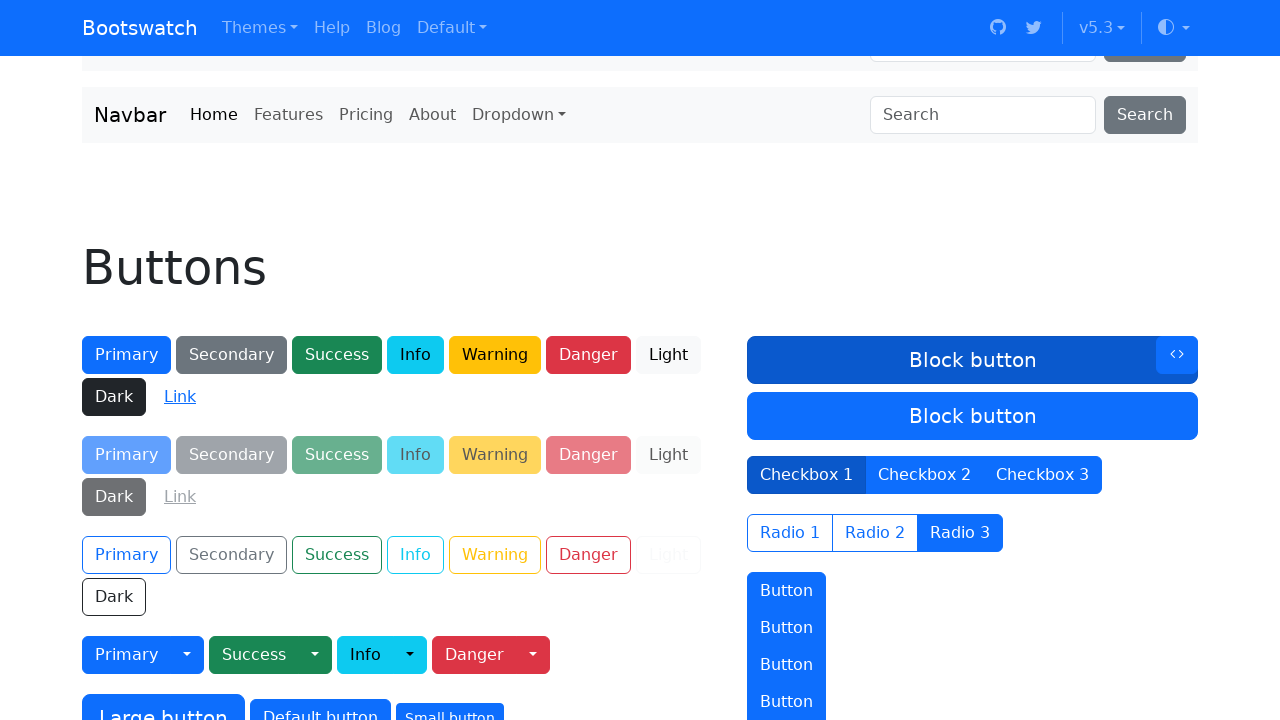

Right-clicked Block button at (972, 360) on internal:role=button[name="Block button"i] >> nth=0
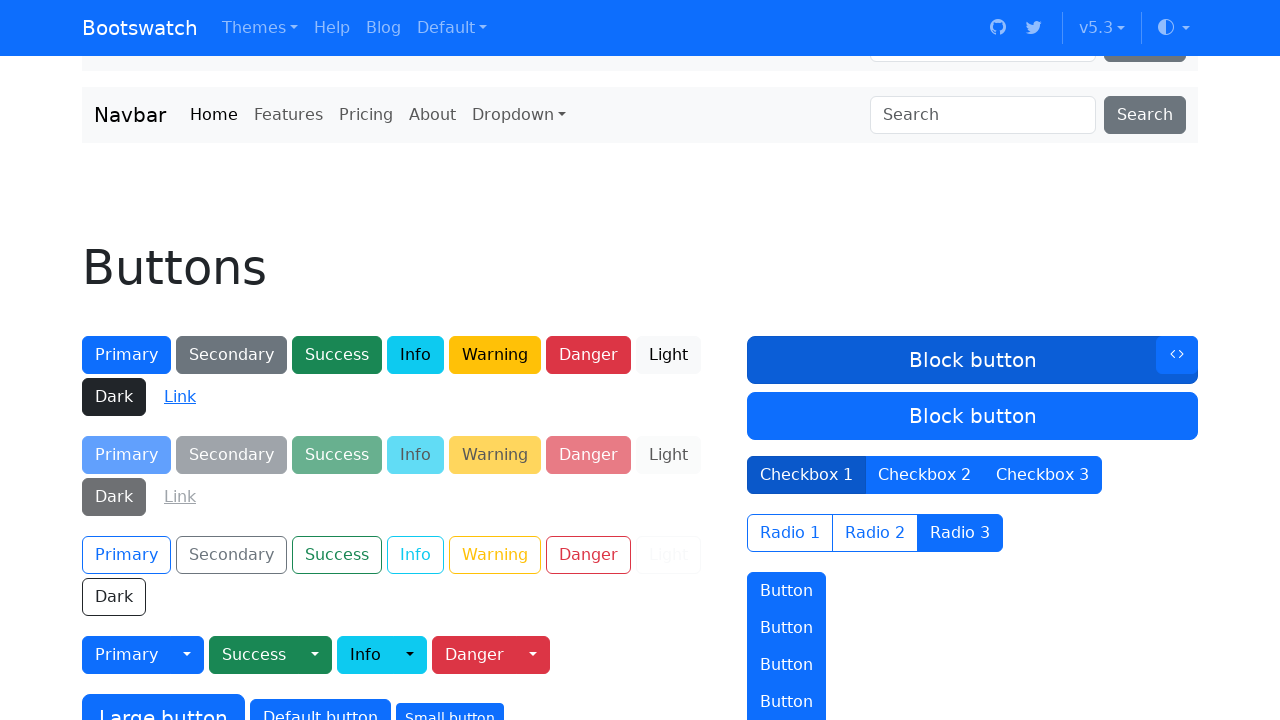

Shift-clicked Block button at (972, 360) on internal:role=button[name="Block button"i] >> nth=0
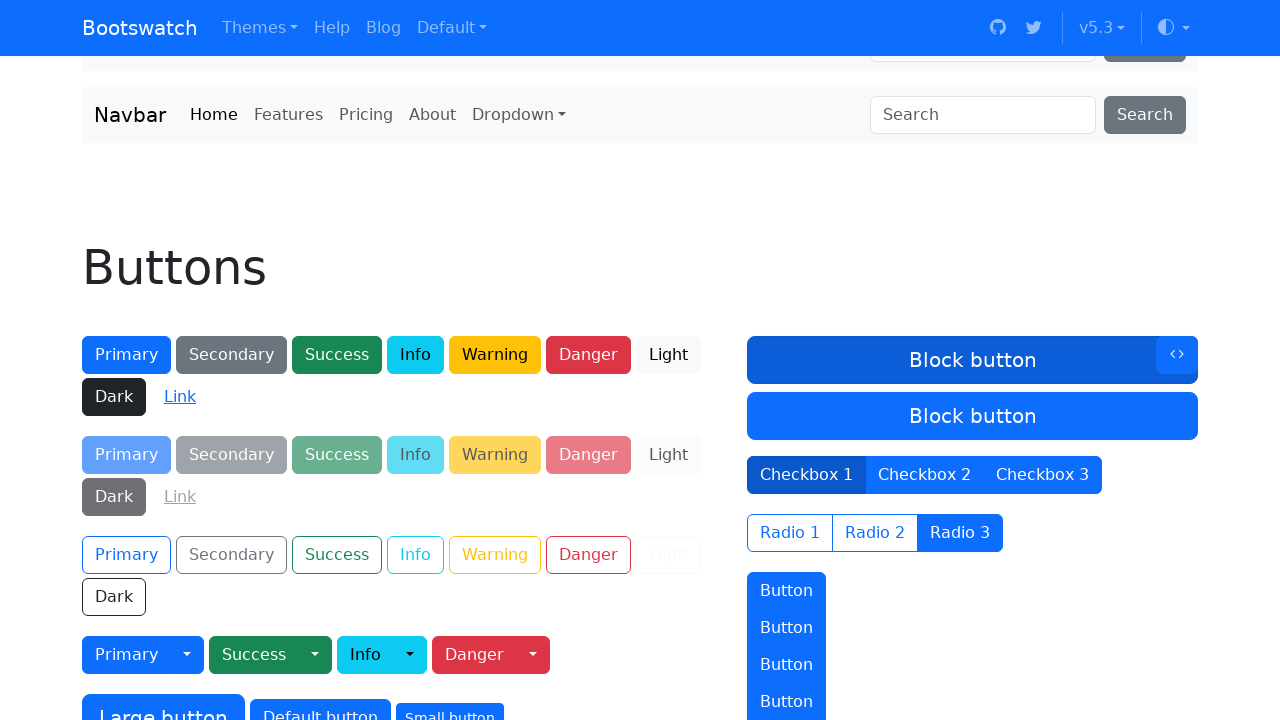

Hovered over Block button at (972, 360) on internal:role=button[name="Block button"i] >> nth=0
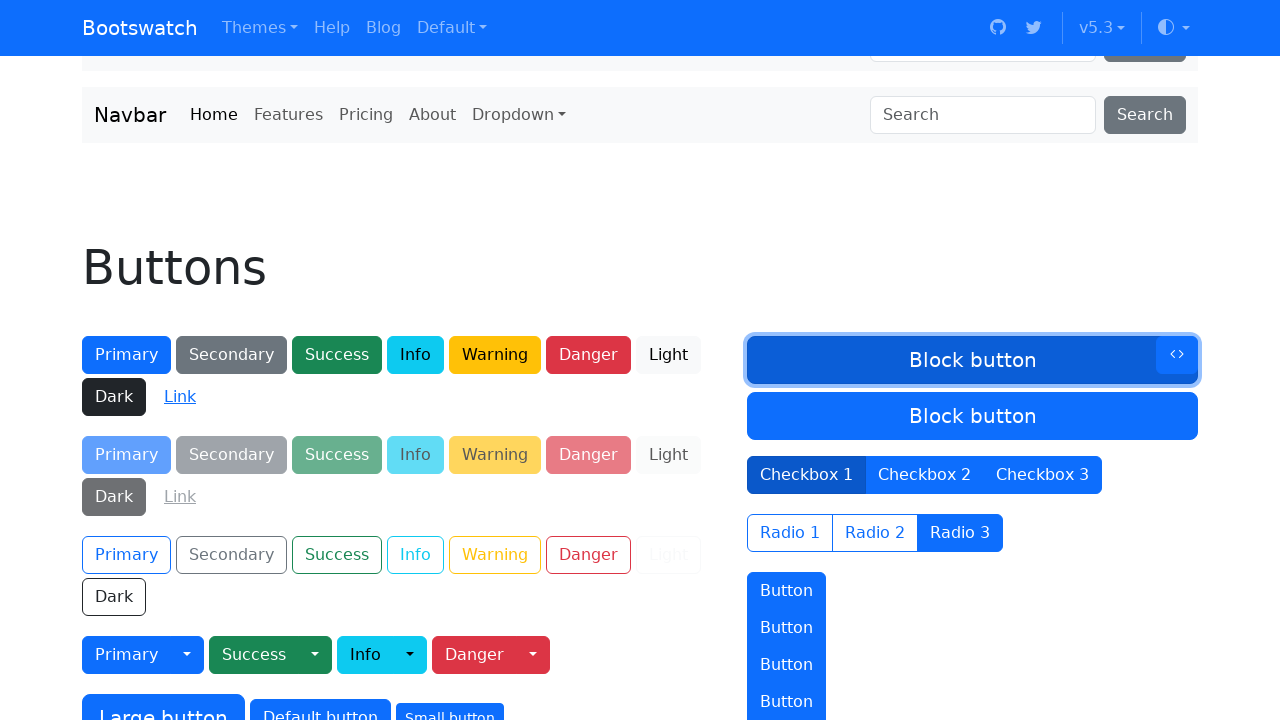

Located email input field
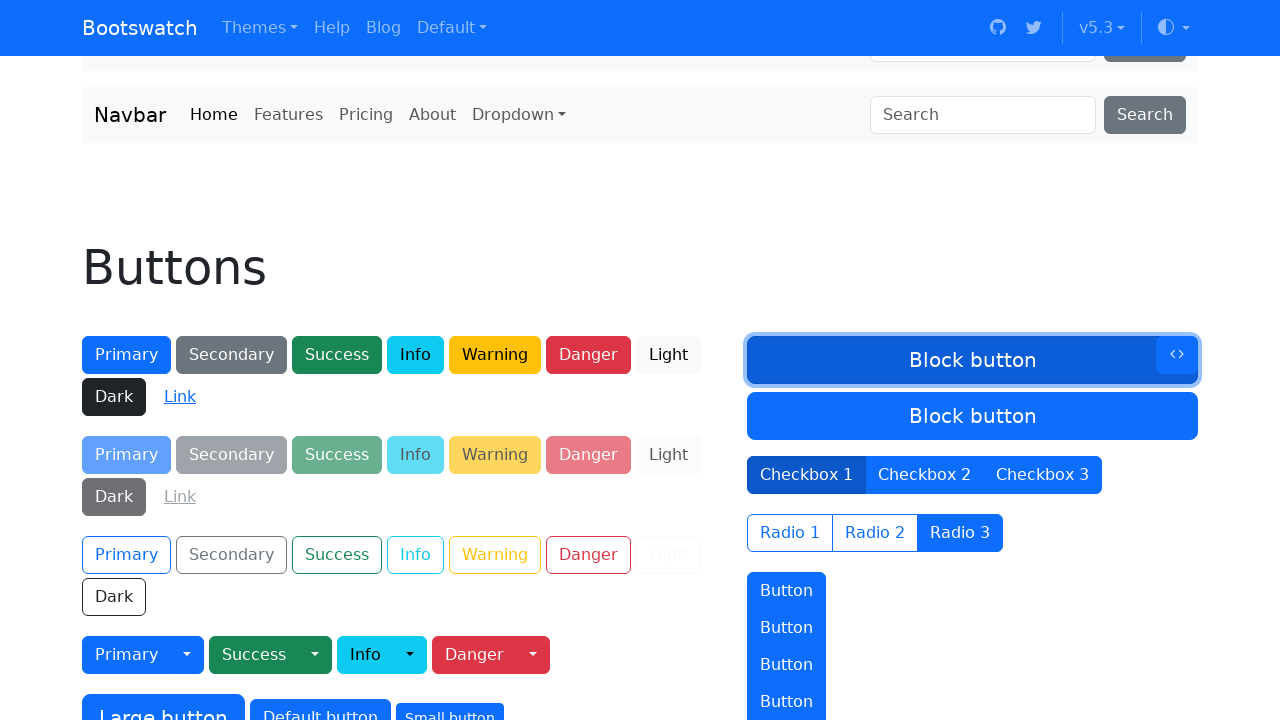

Scrolled email input into view
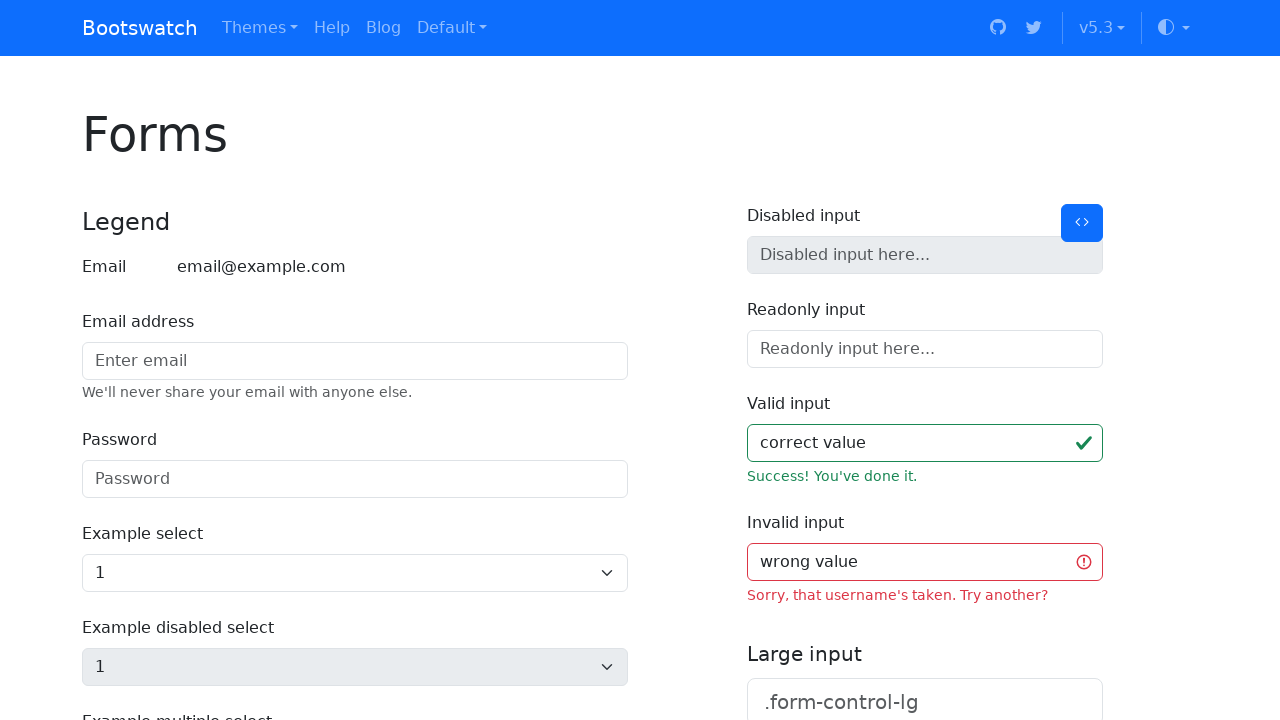

Filled email input with 'test@test.com' on internal:attr=[placeholder="Enter email"i]
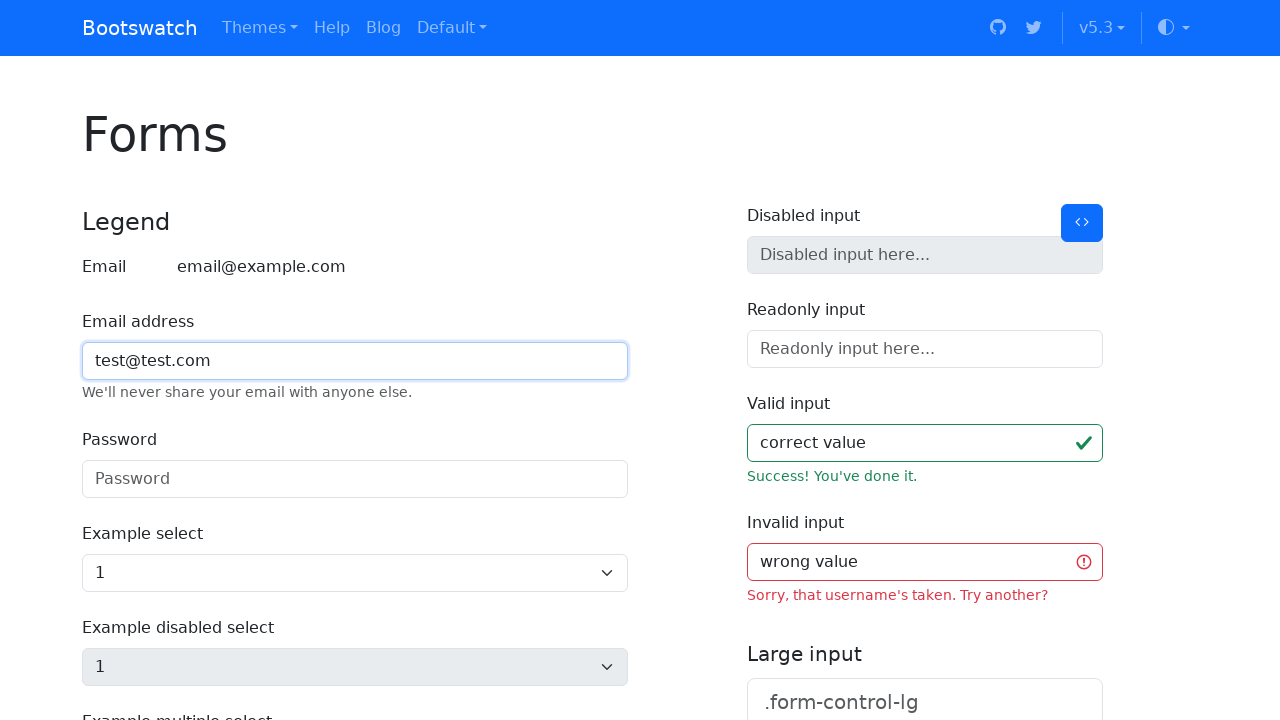

Cleared email input field on internal:attr=[placeholder="Enter email"i]
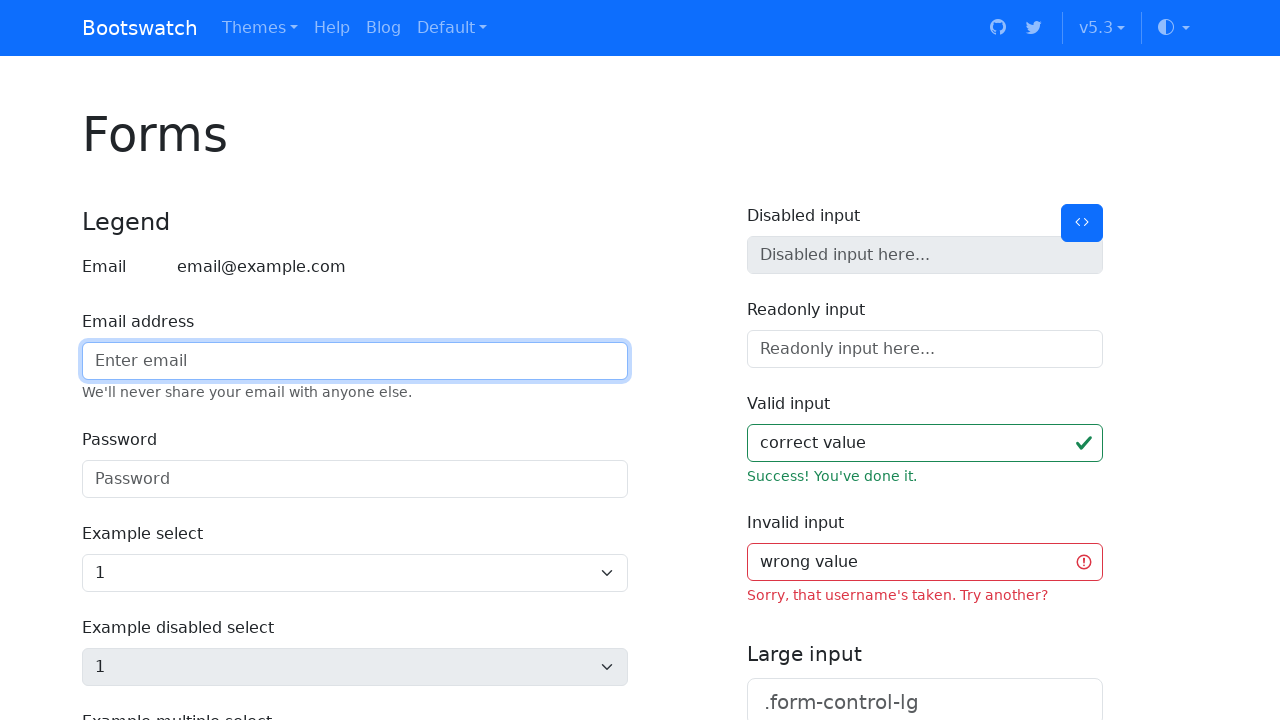

Typed 'test@test.com' into email input with 100ms delay between characters on internal:attr=[placeholder="Enter email"i]
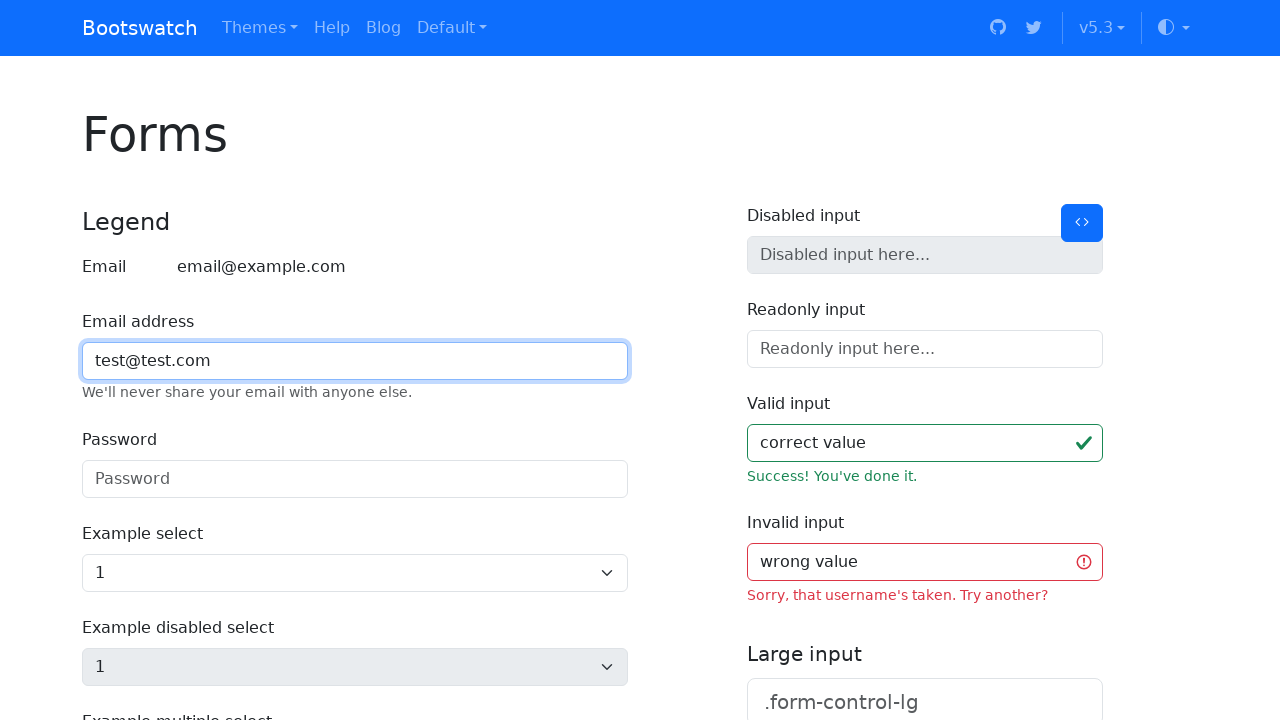

Located radio button for 'Option two'
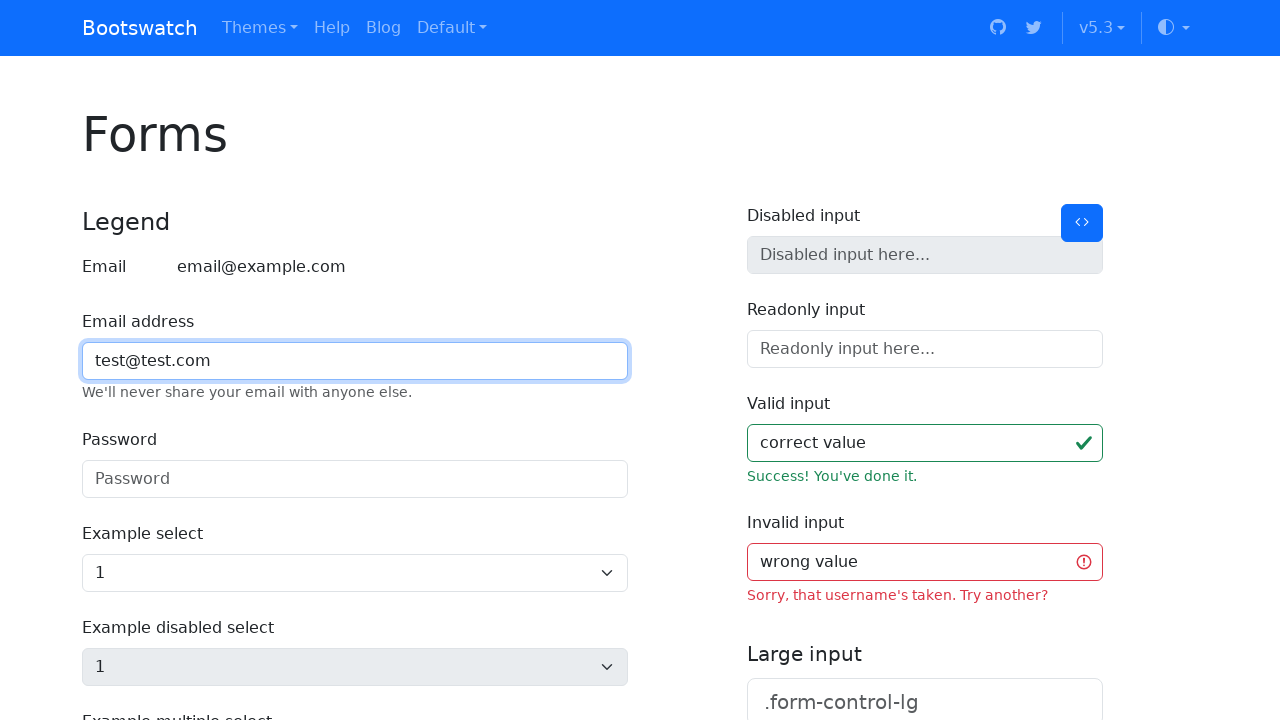

Scrolled radio button into view
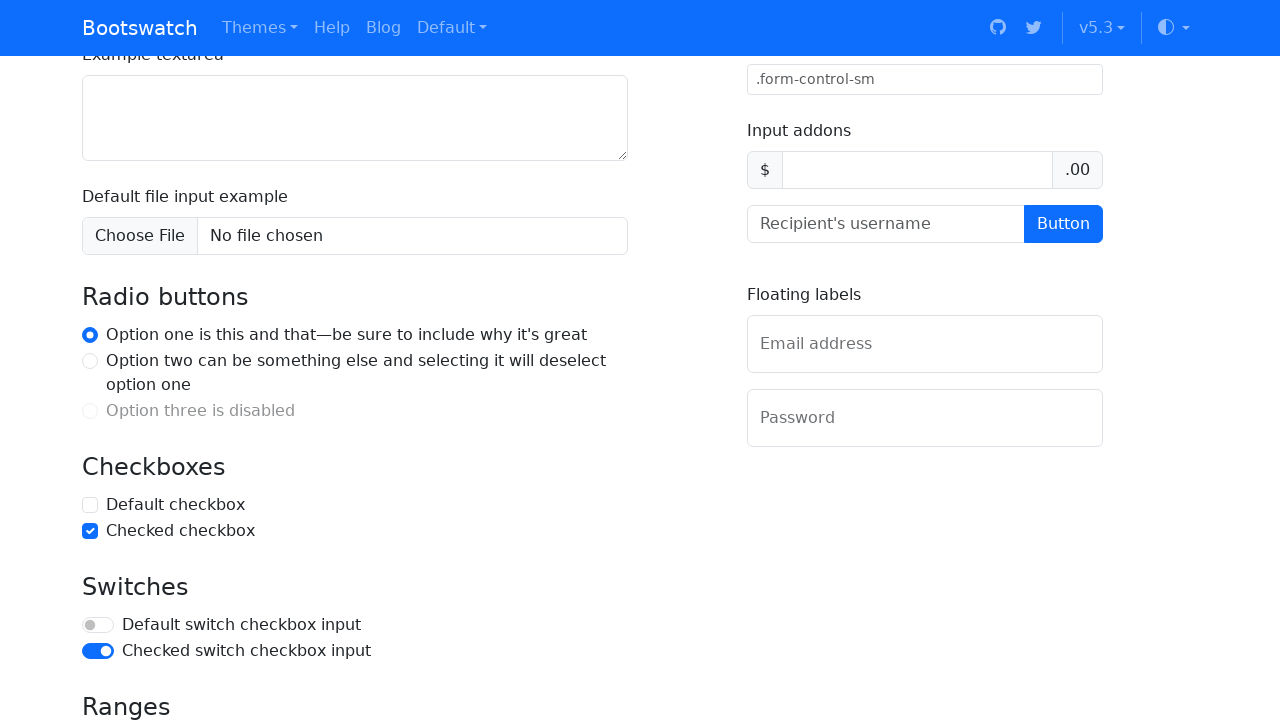

Checked 'Option two' radio button at (90, 361) on internal:label="Option two can be something else and selecting it will deselect 
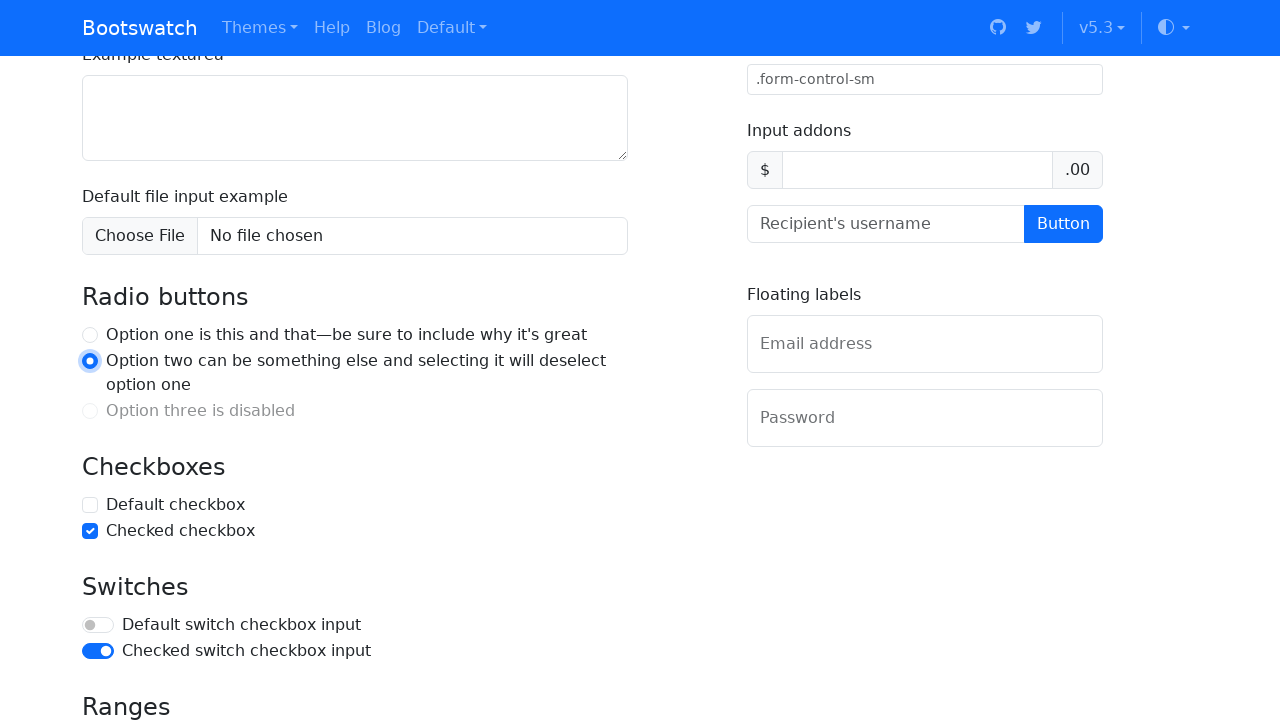

Located default checkbox element
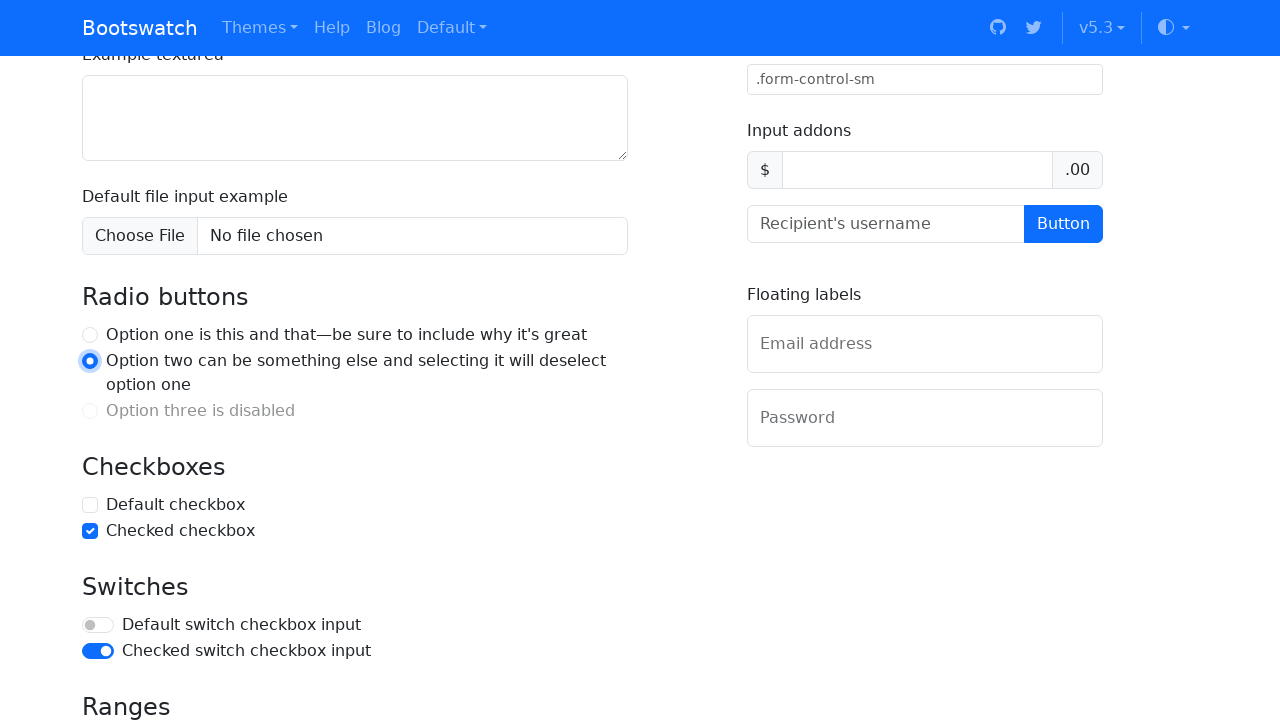

Scrolled checkbox into view
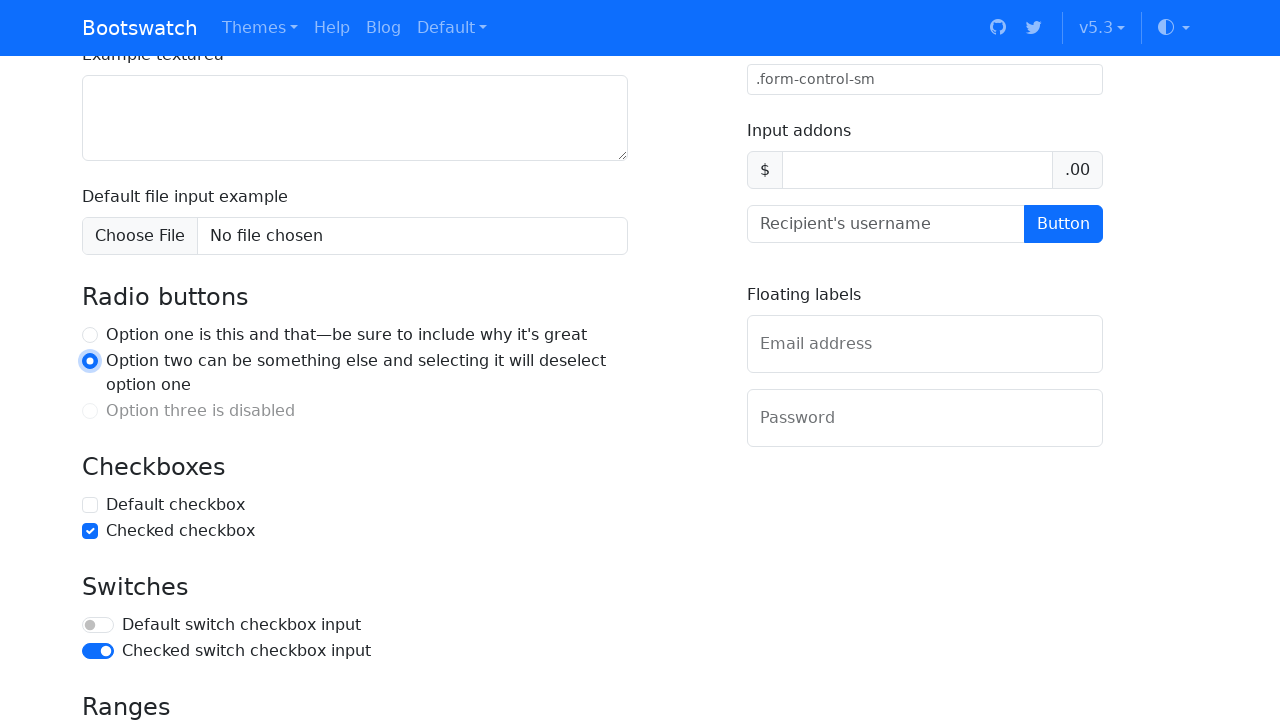

Checked the default checkbox at (90, 505) on internal:label="Default checkbox"i
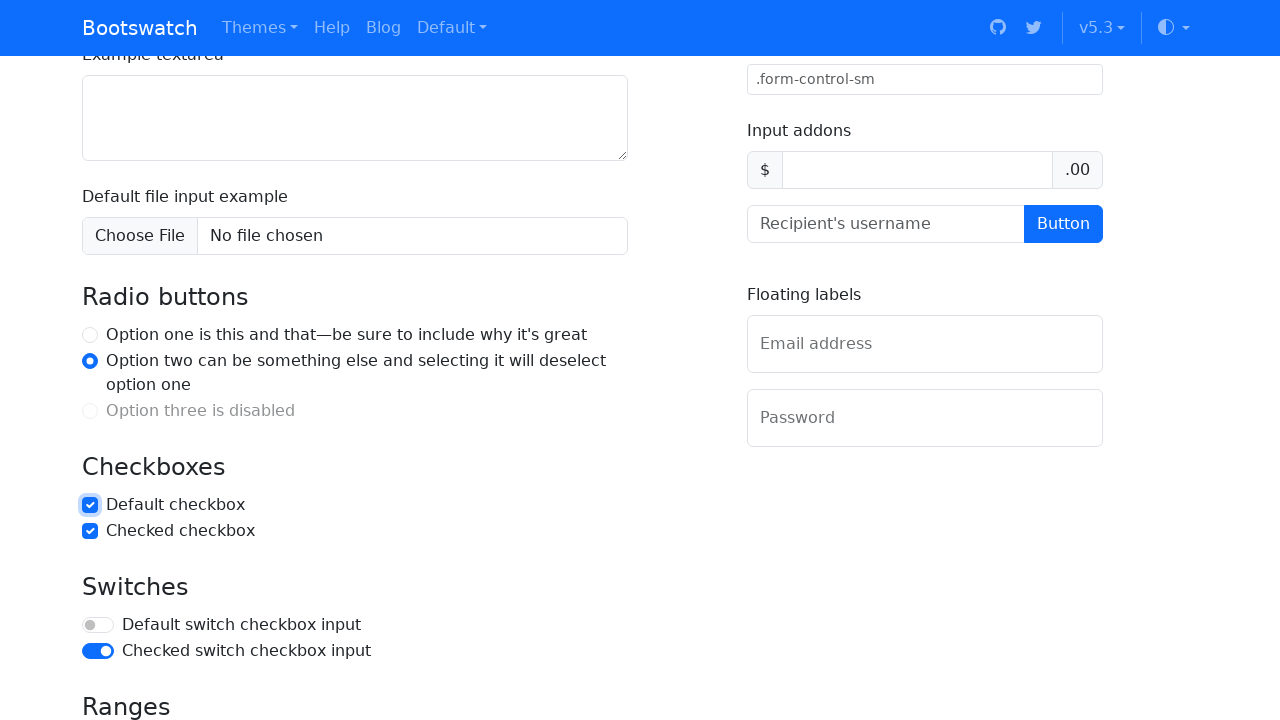

Unchecked the default checkbox at (90, 505) on internal:label="Default checkbox"i
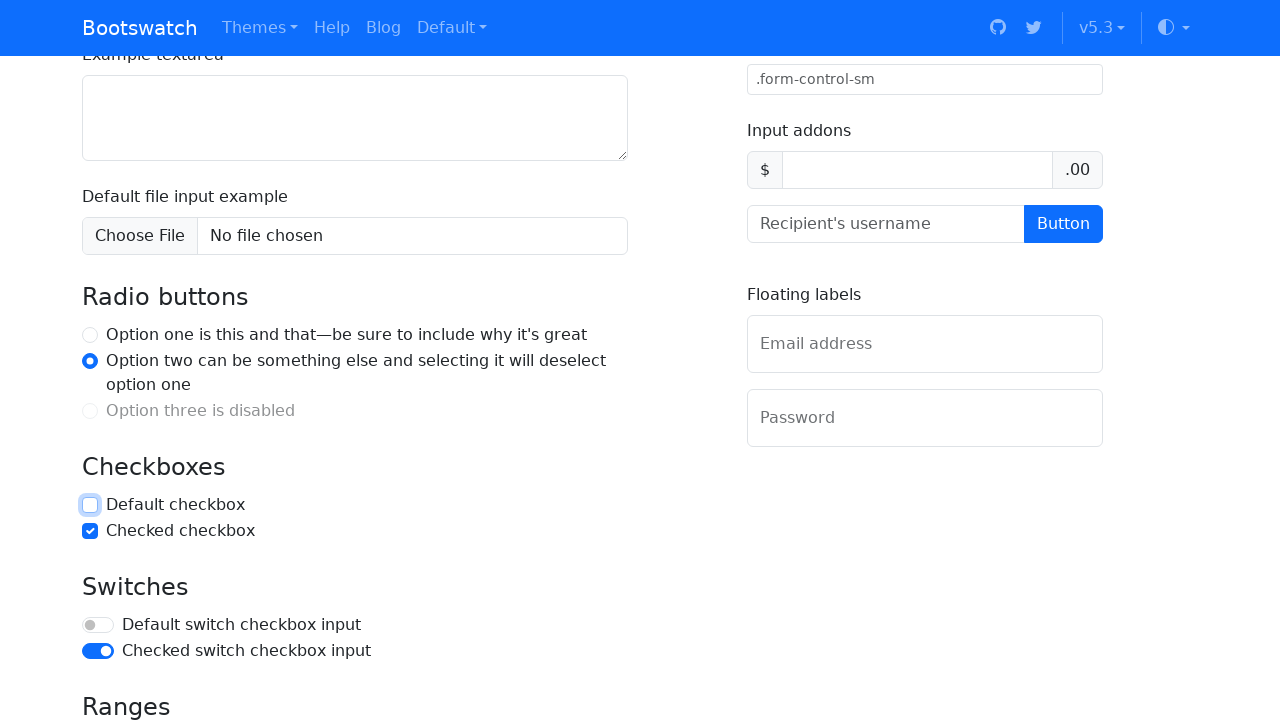

Set checkbox to checked state
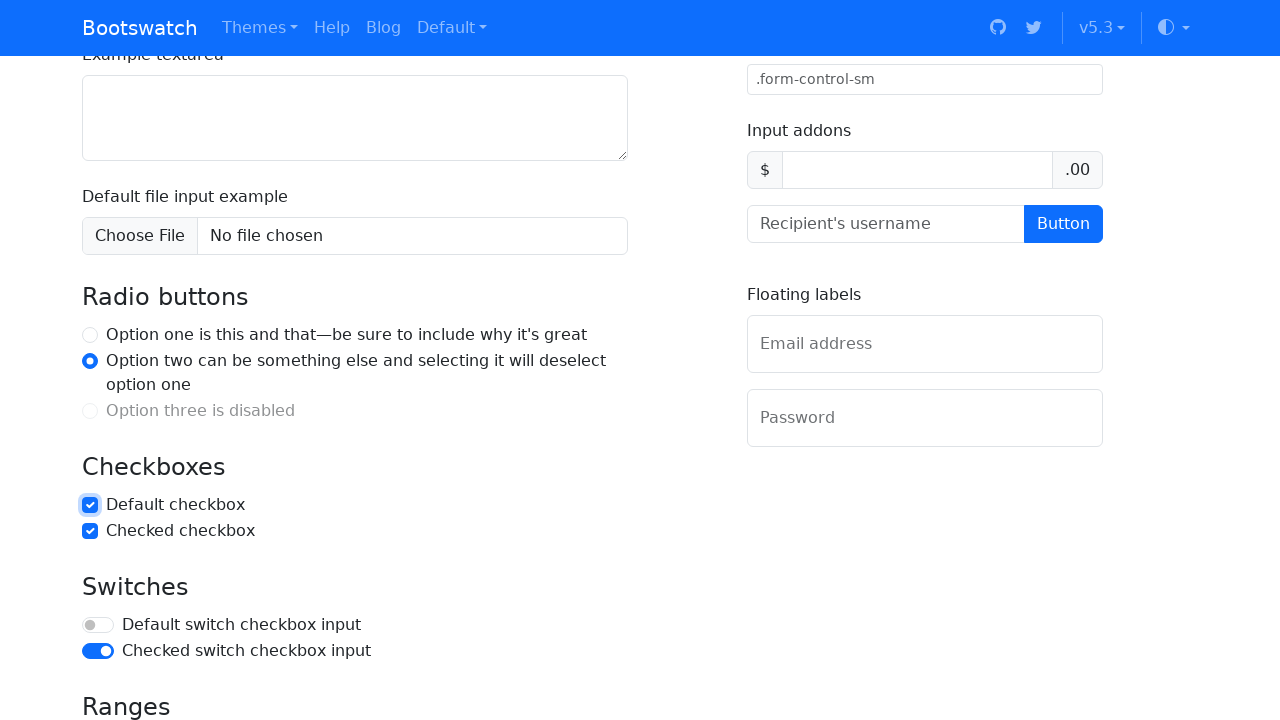

Set checkbox to unchecked state
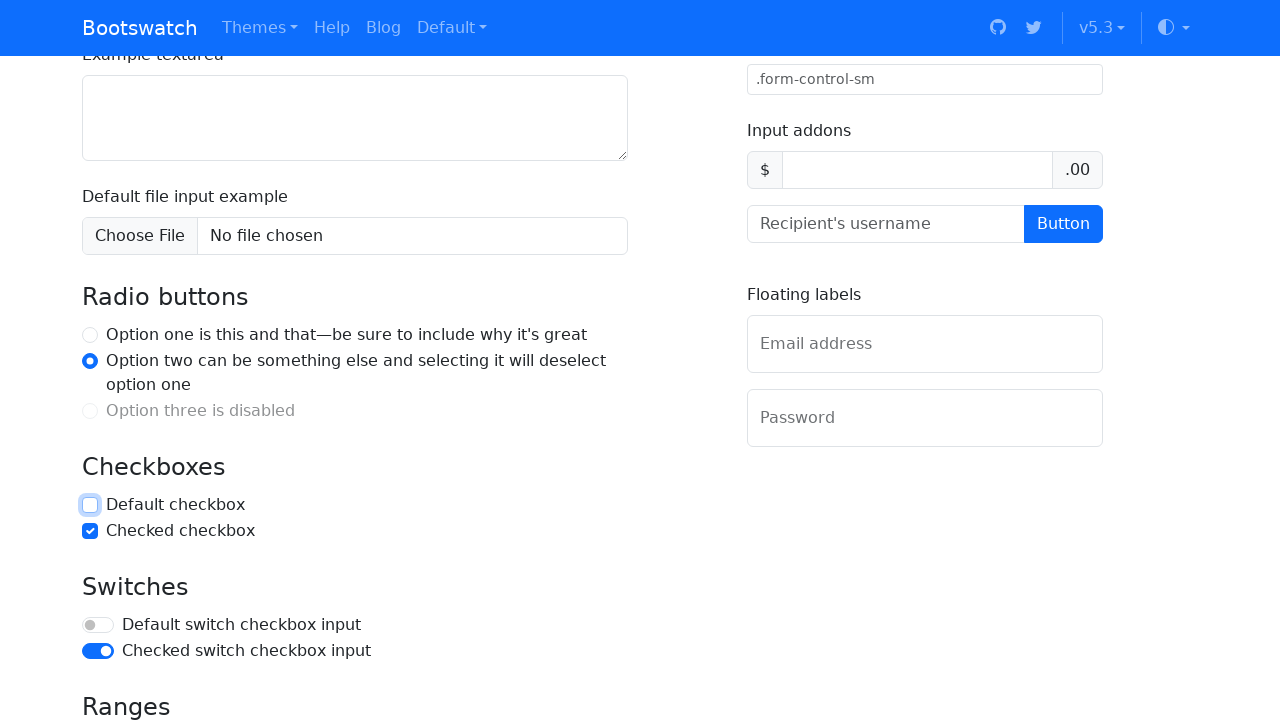

Clicked checkbox to toggle state at (90, 505) on internal:label="Default checkbox"i
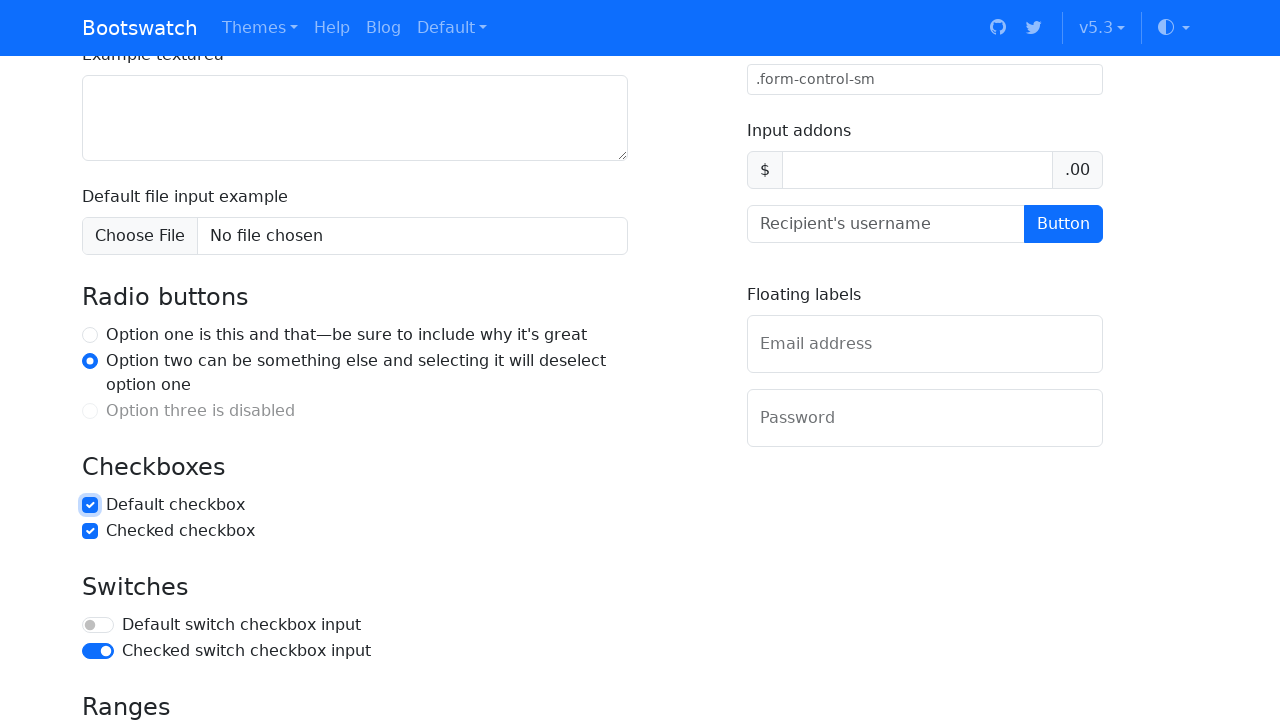

Located default switch checkbox input
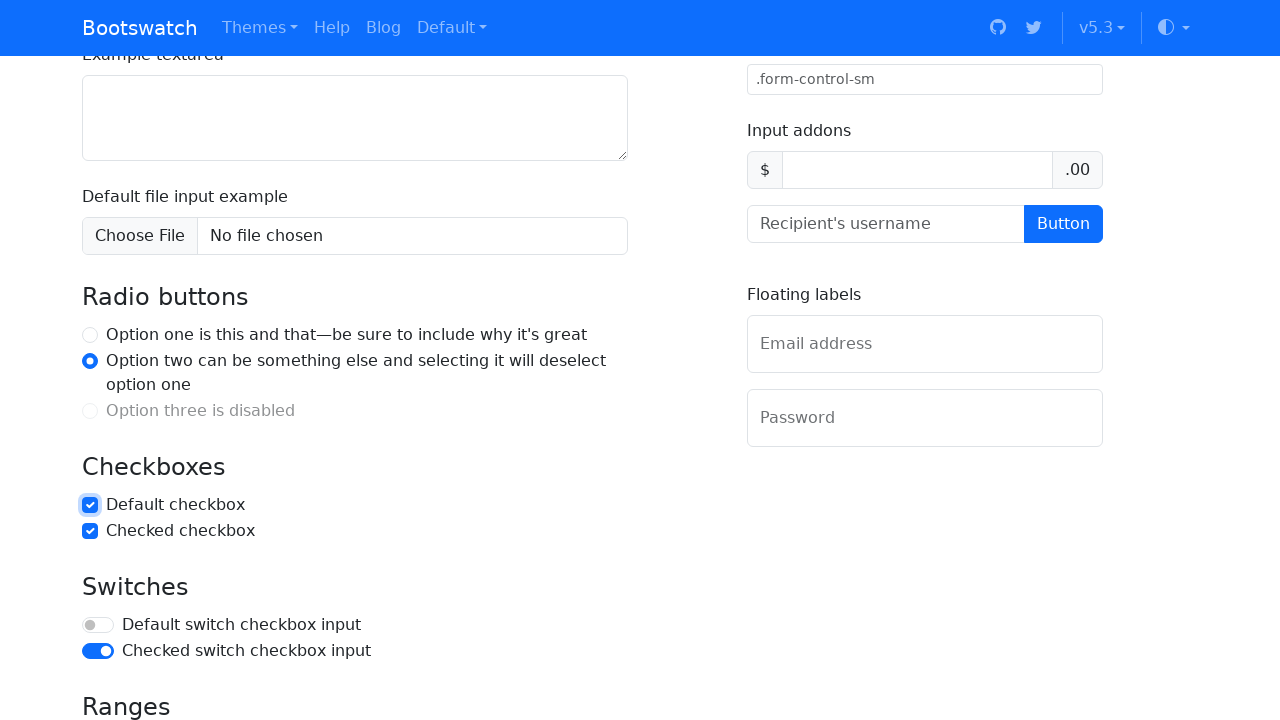

Scrolled switch into view
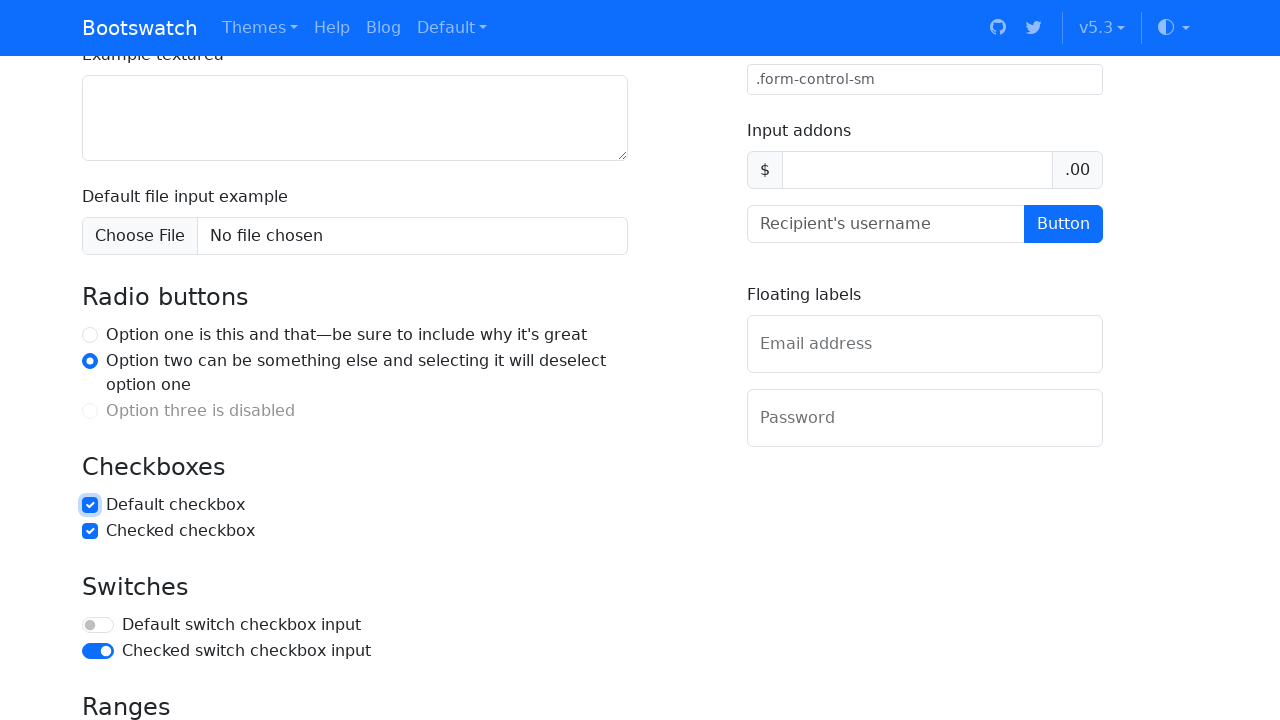

Clicked switch toggle at (98, 625) on internal:label="Default switch checkbox input"i
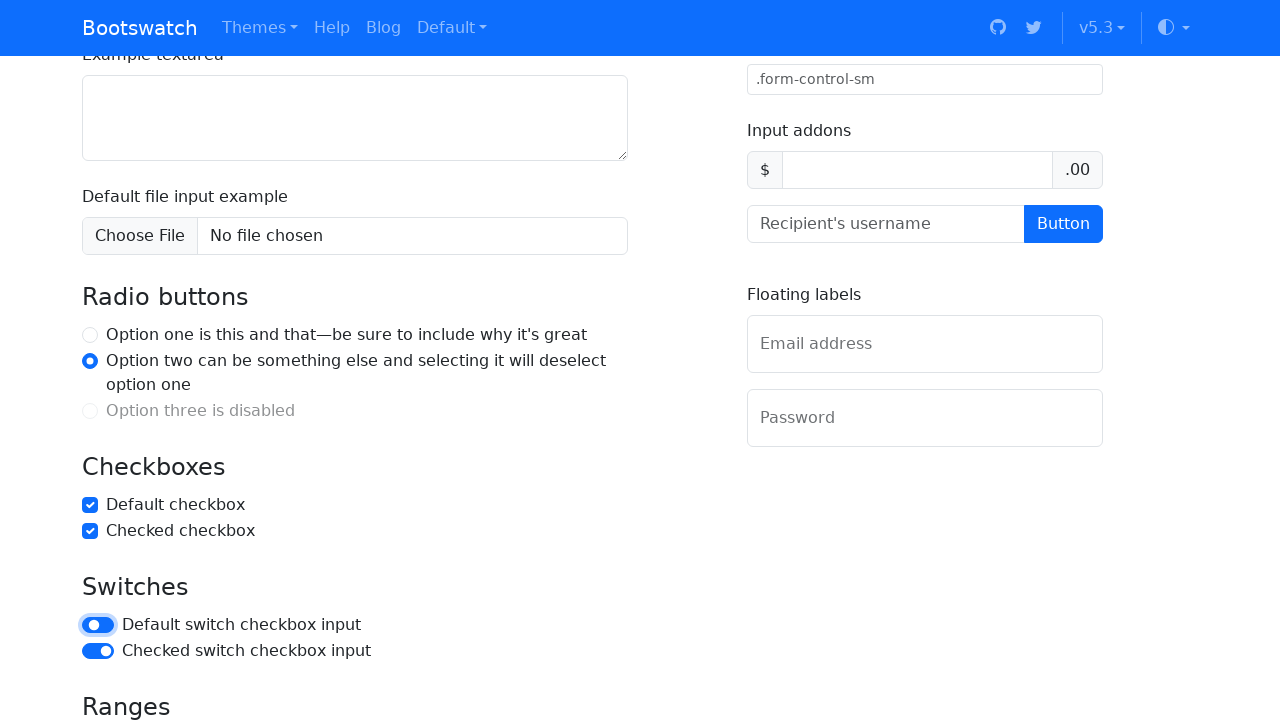

Unchecked switch at (98, 625) on internal:label="Default switch checkbox input"i
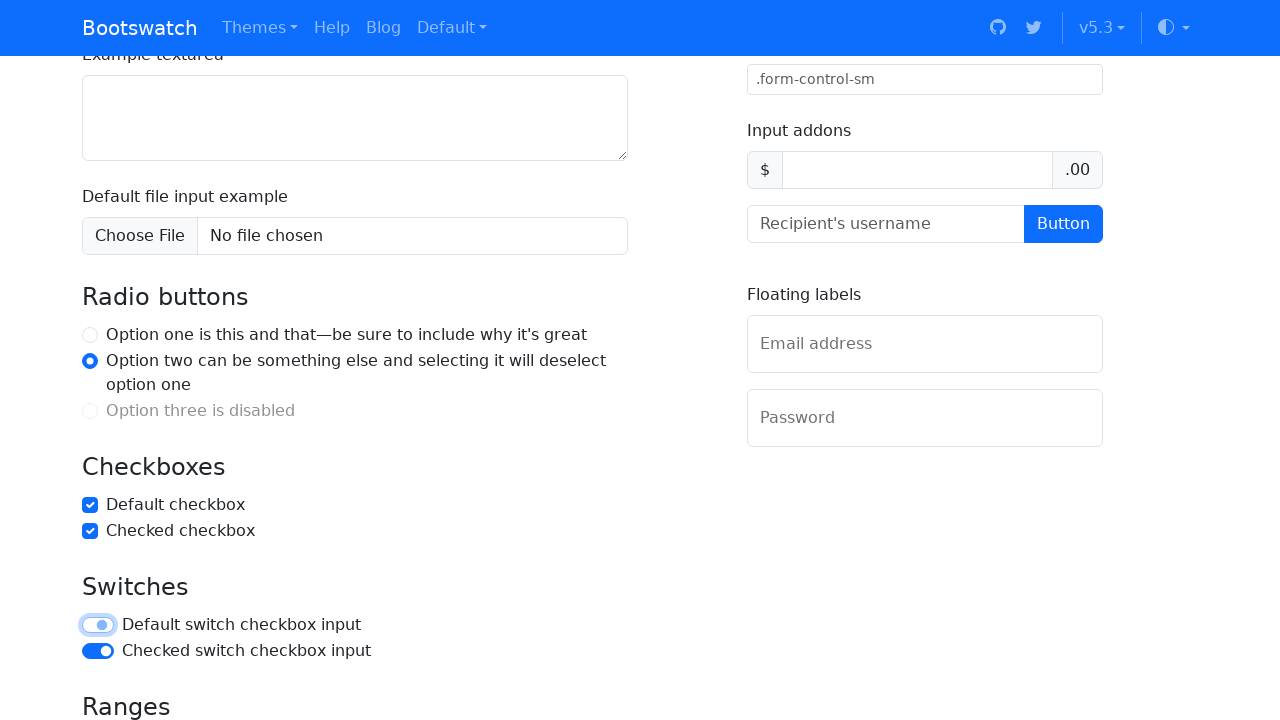

Located dropdown button element
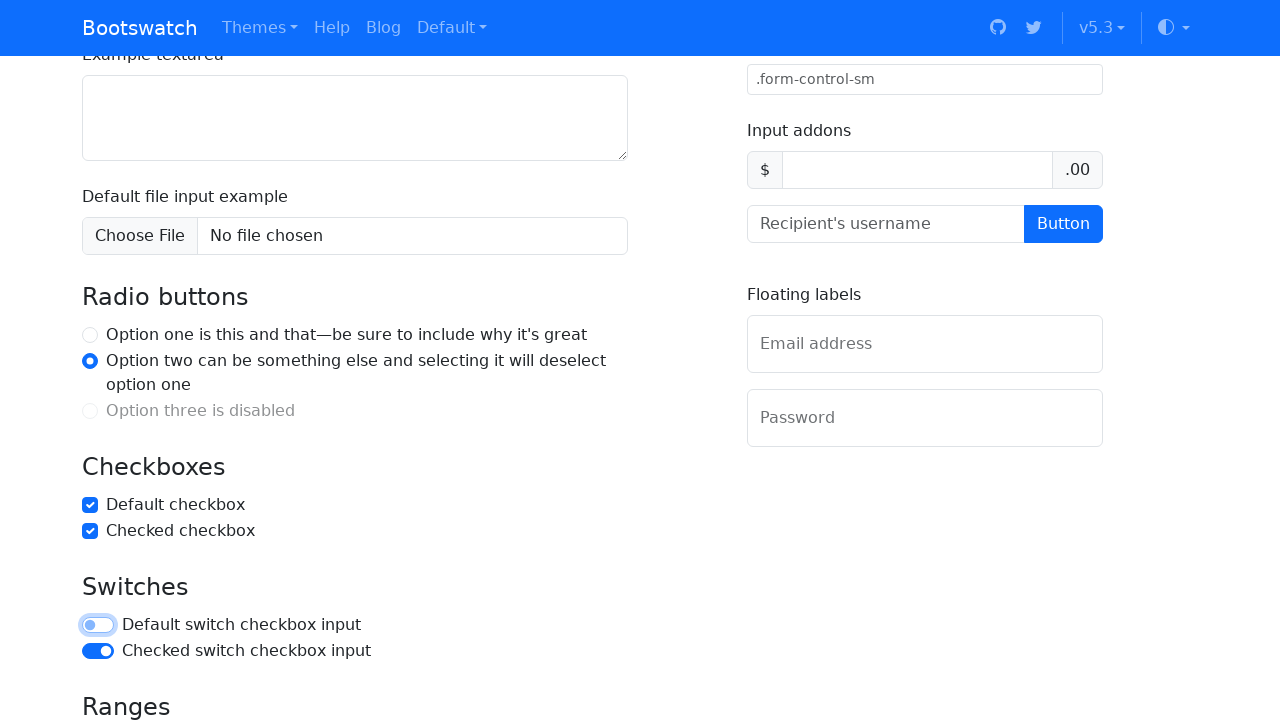

Scrolled dropdown button into view
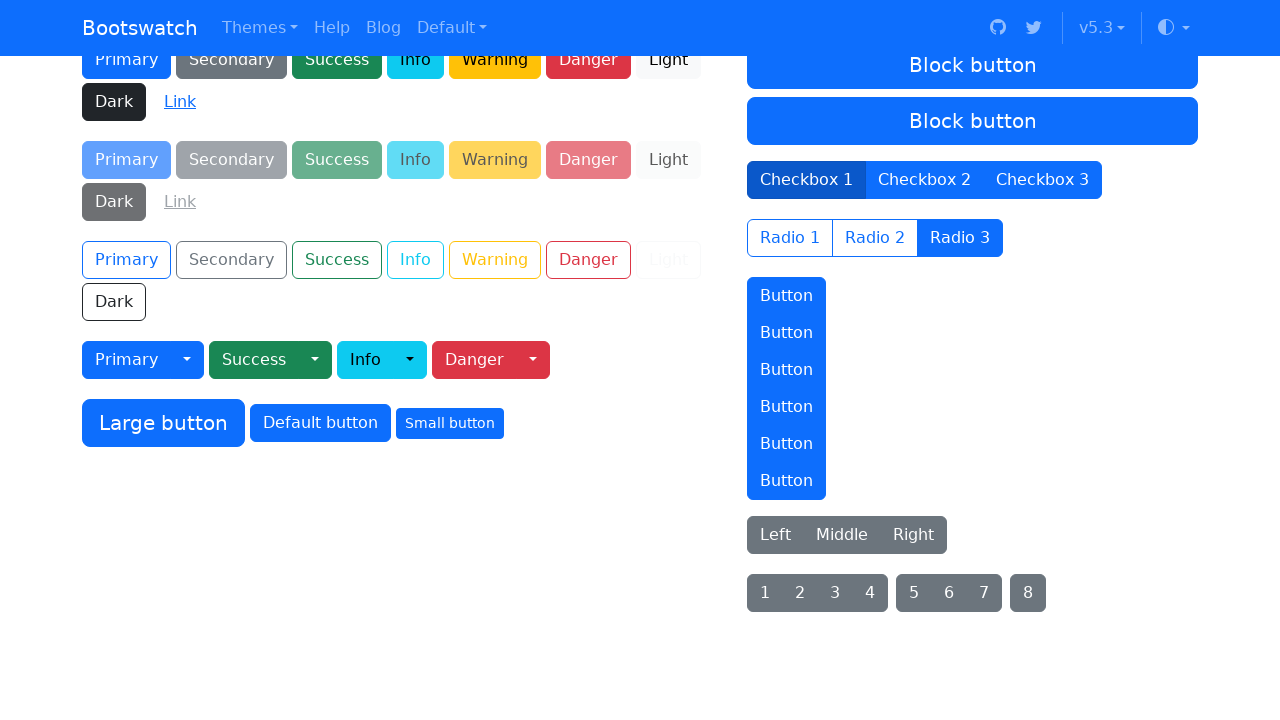

Clicked dropdown button to open menu at (187, 360) on #btnGroupDrop1
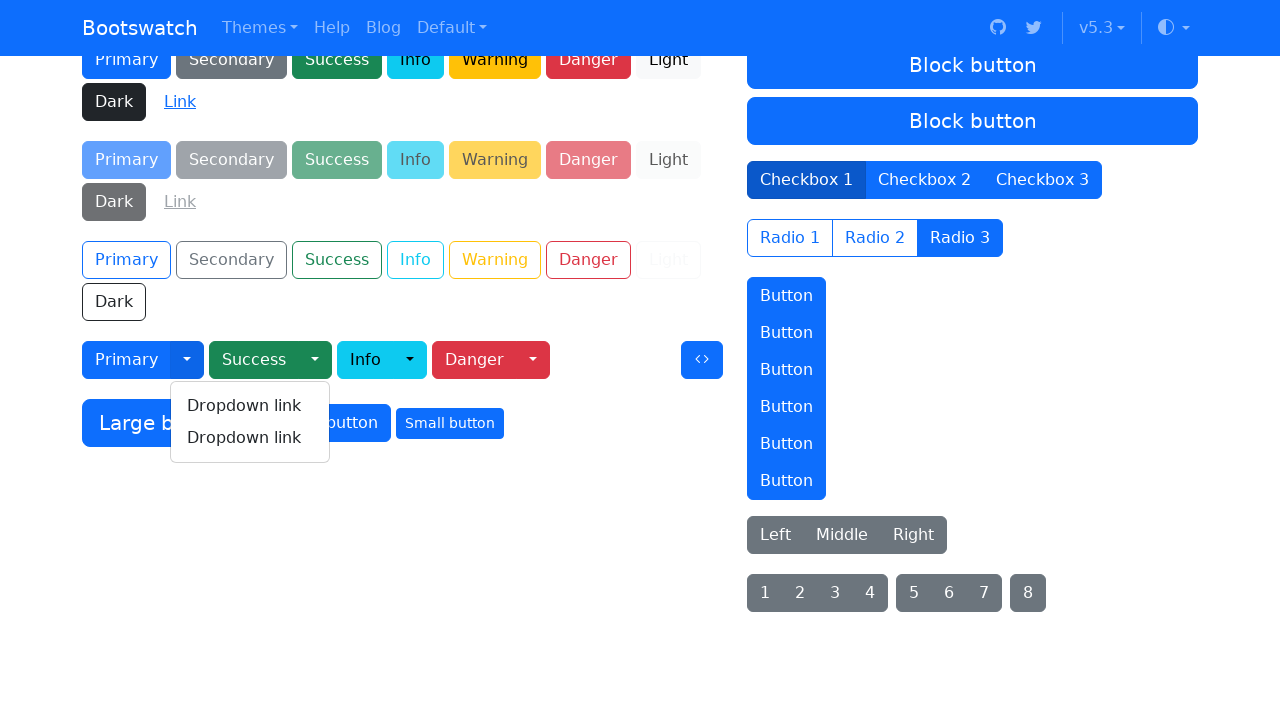

Clicked 'Dropdown link' from dropdown menu at (250, 406) on internal:role=link[name="Dropdown link"i] >> nth=0
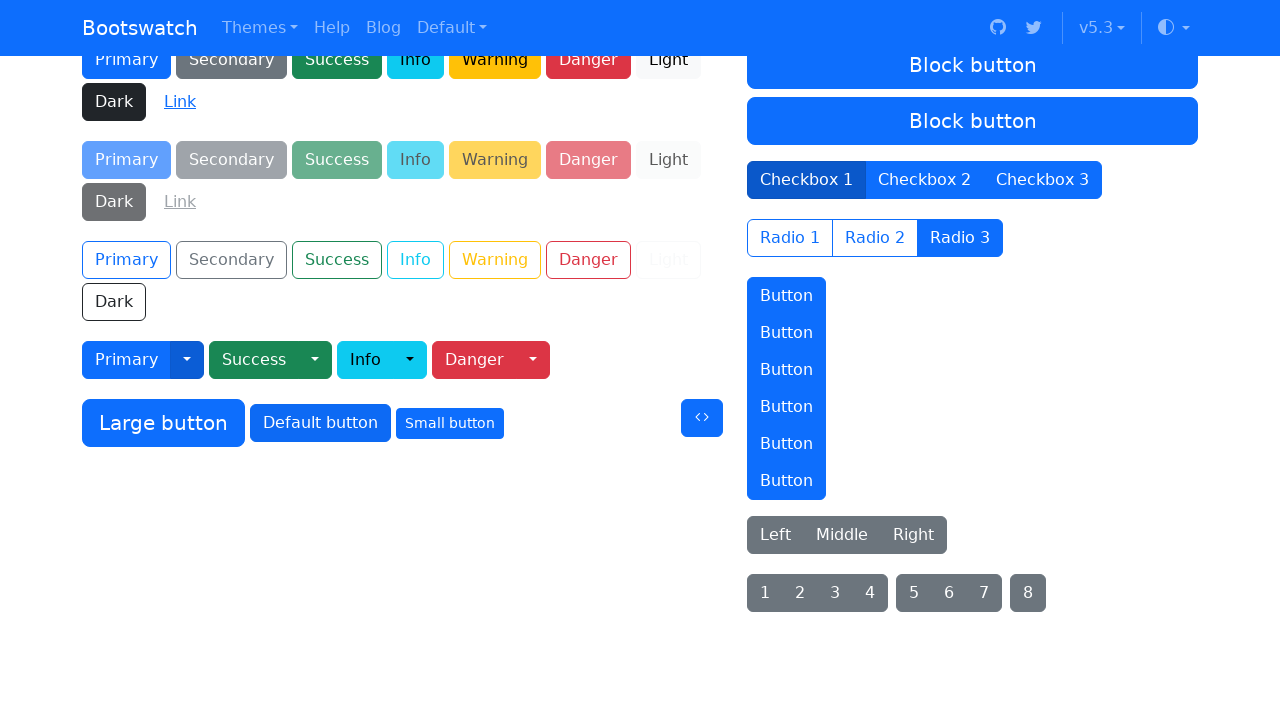

Located example textarea element
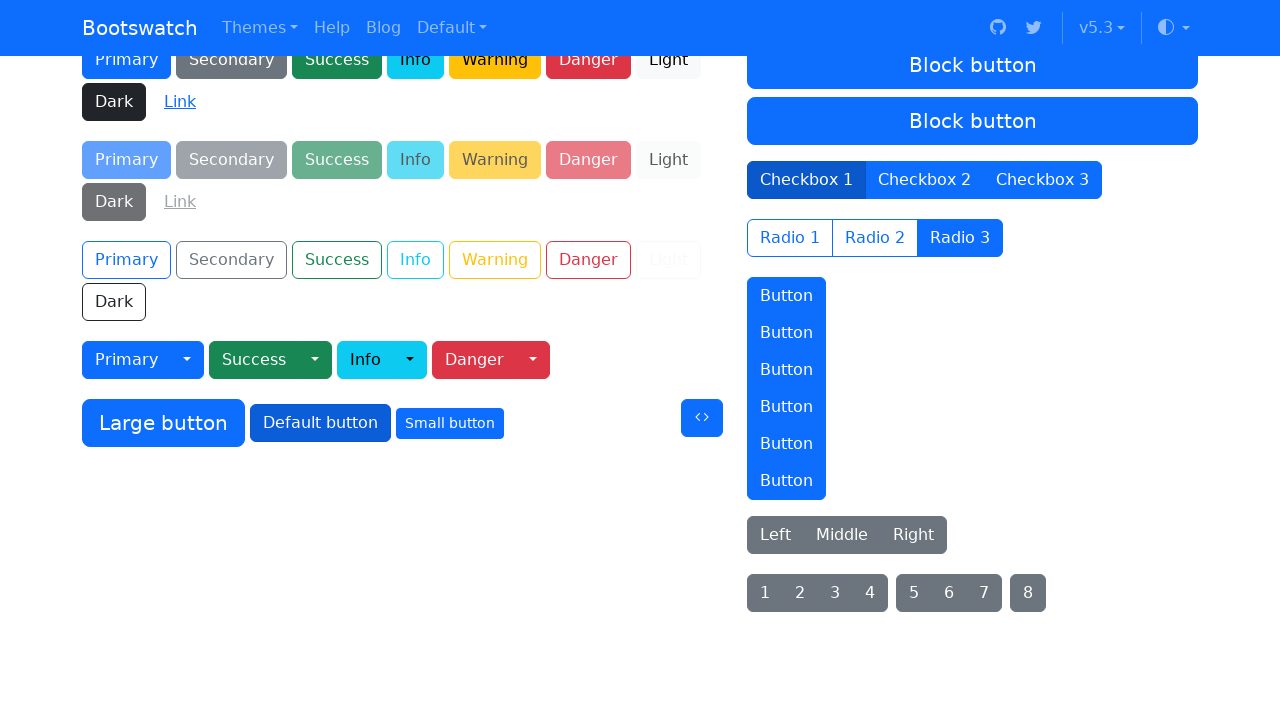

Scrolled textarea into view
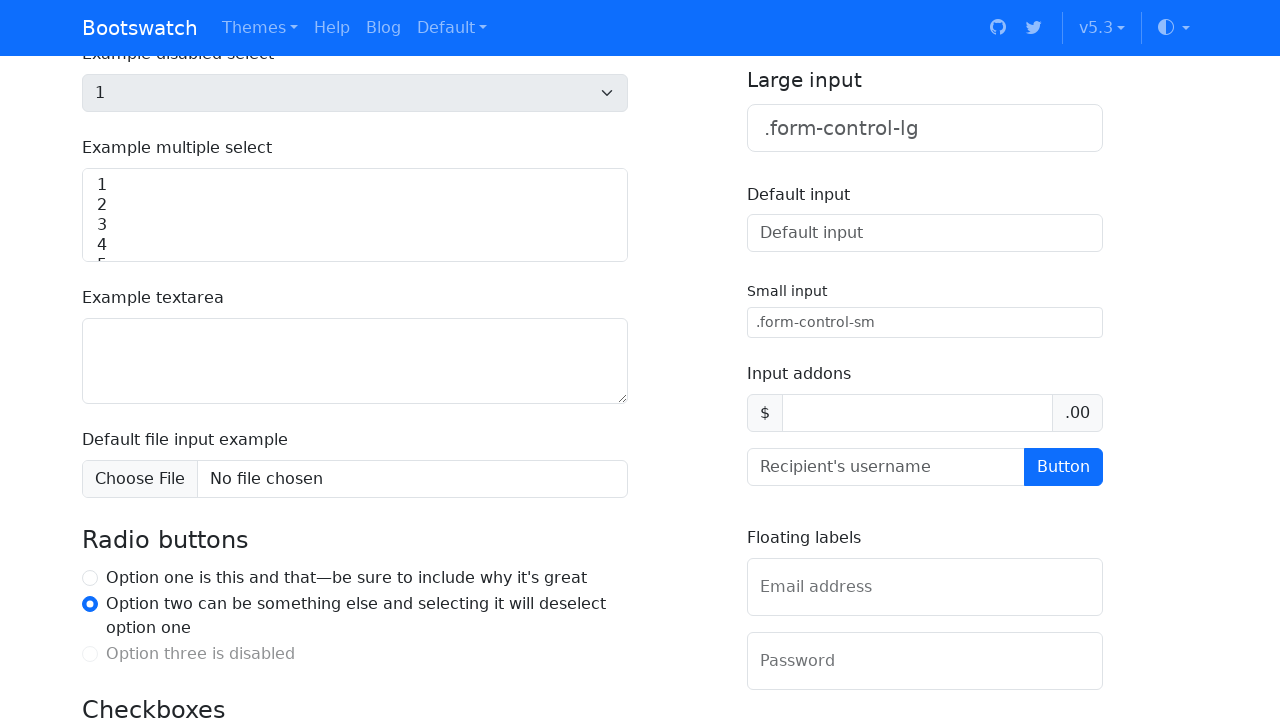

Pressed 'KeyA' in textarea on internal:label="Example textarea"i
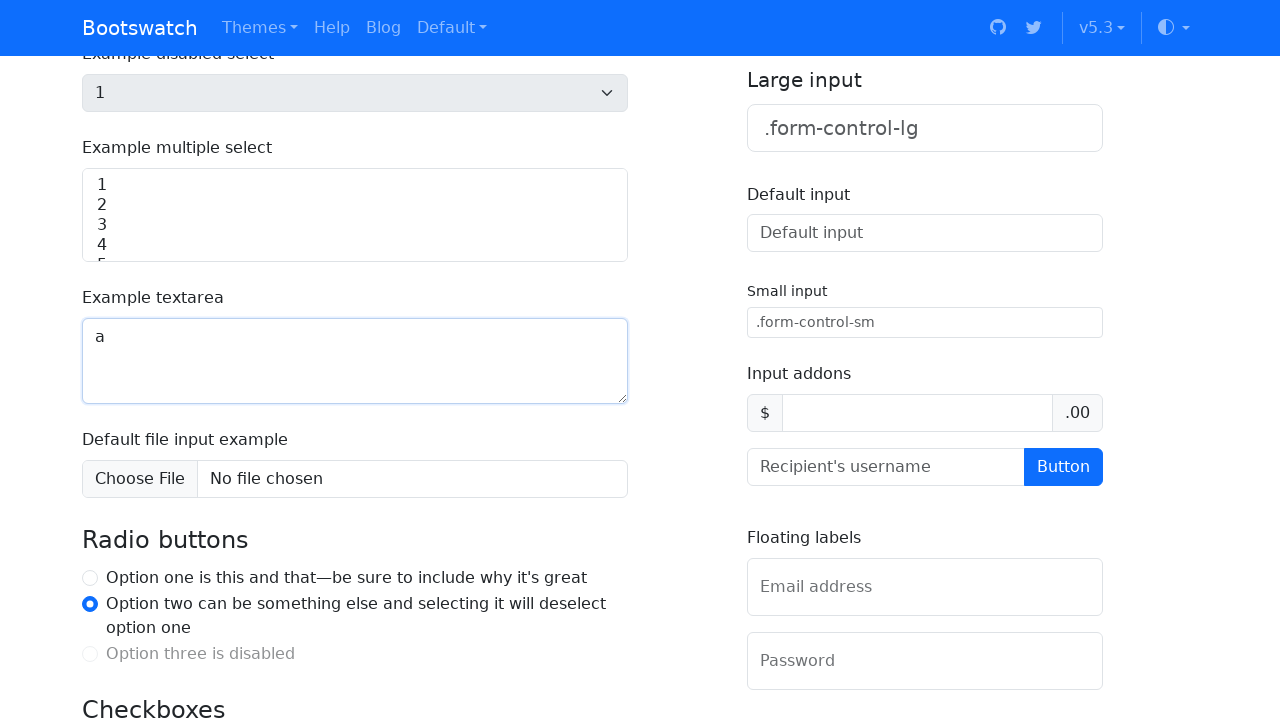

Pressed 'Shift+KeyB' in textarea on internal:label="Example textarea"i
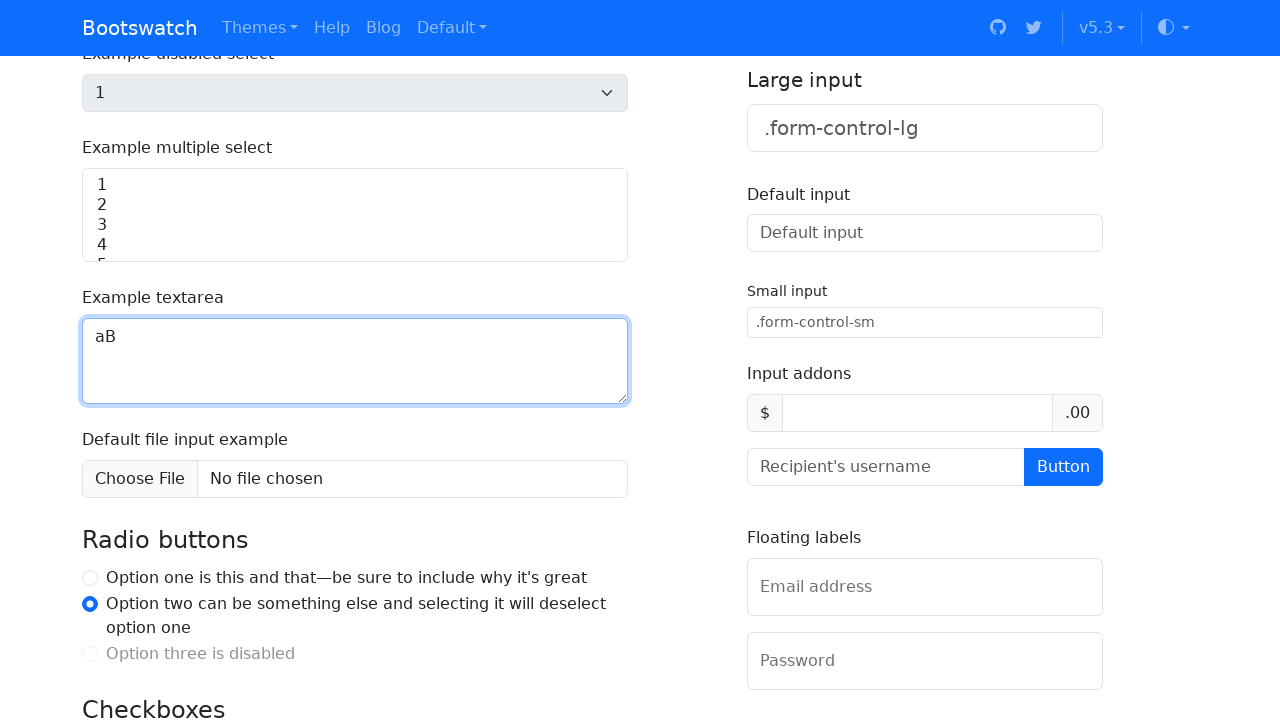

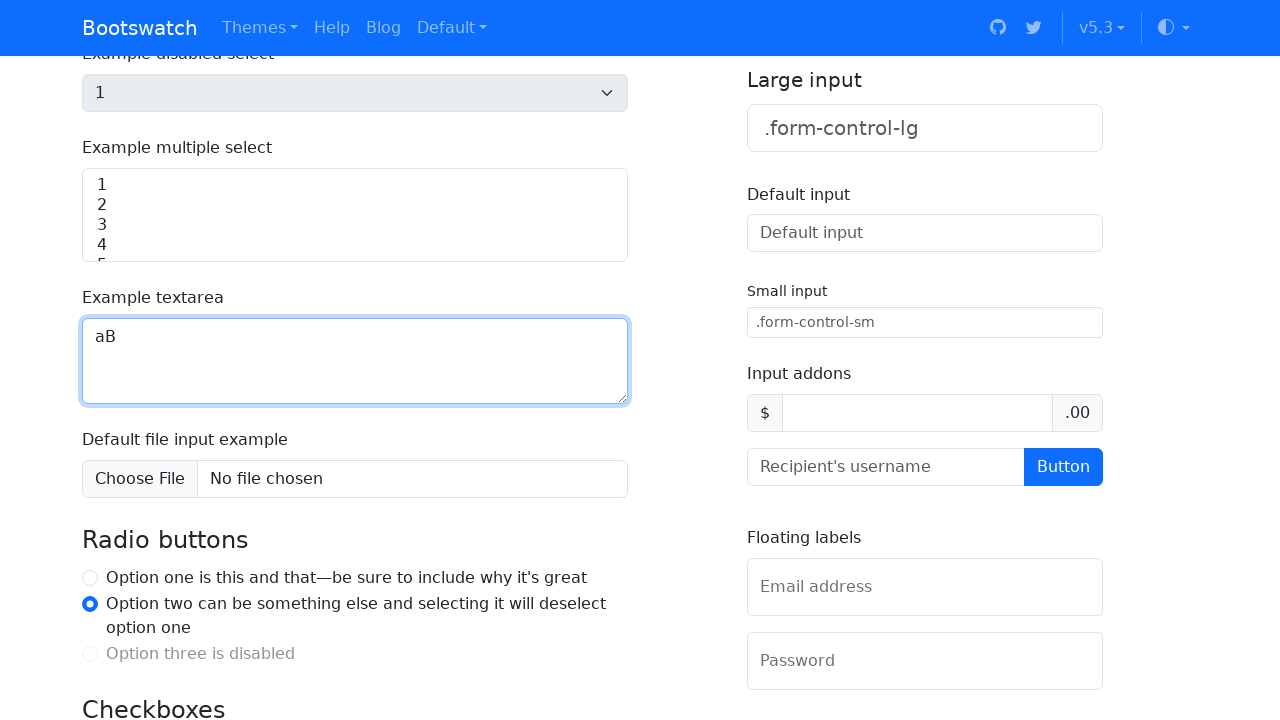